Tests sorting functionality of a web table by clicking on the first column header (vegetable names) and verifying the table is sorted alphabetically

Starting URL: https://rahulshettyacademy.com/seleniumPractise/#/offers

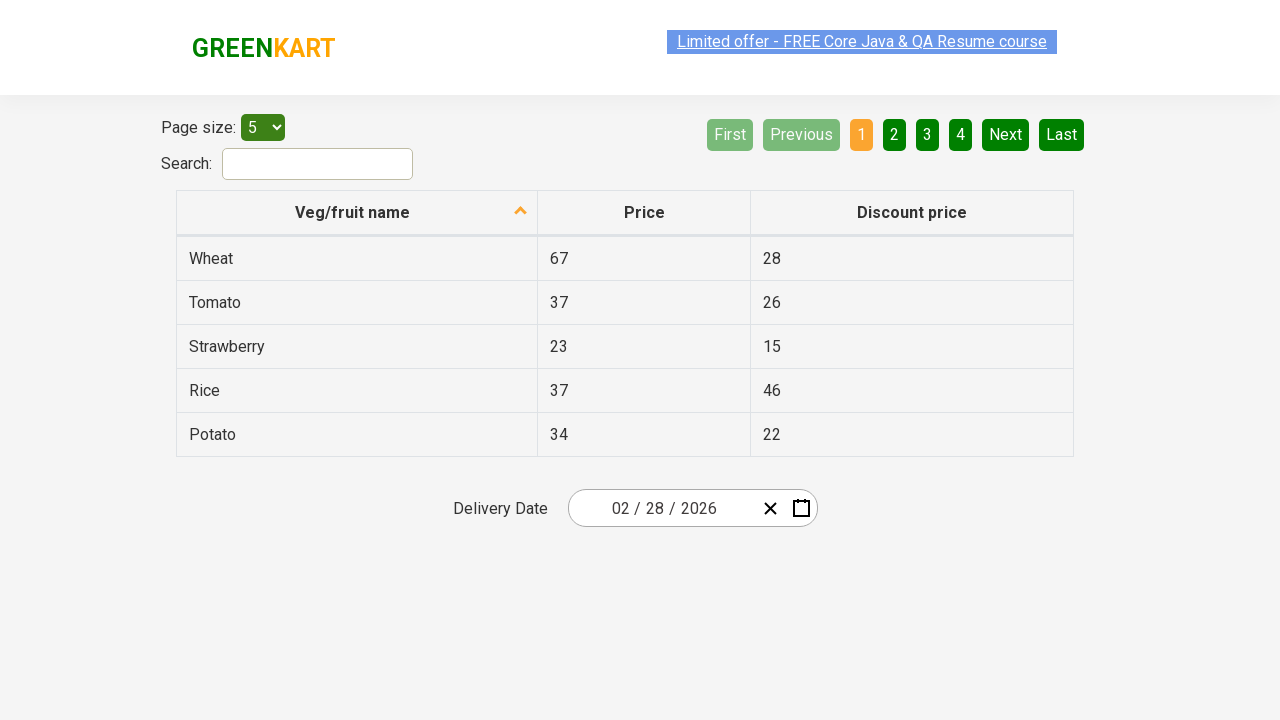

Clicked first column header to sort vegetables by name at (357, 213) on tr th:nth-child(1)
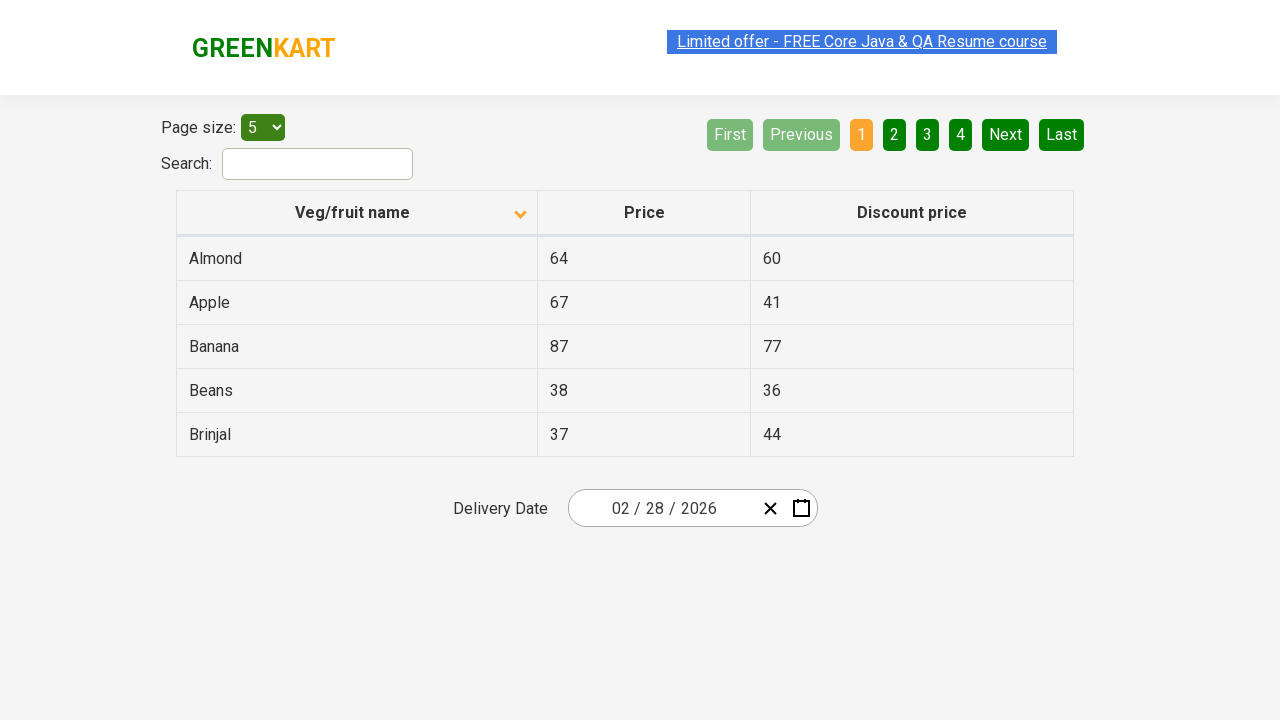

Table data loaded after sorting
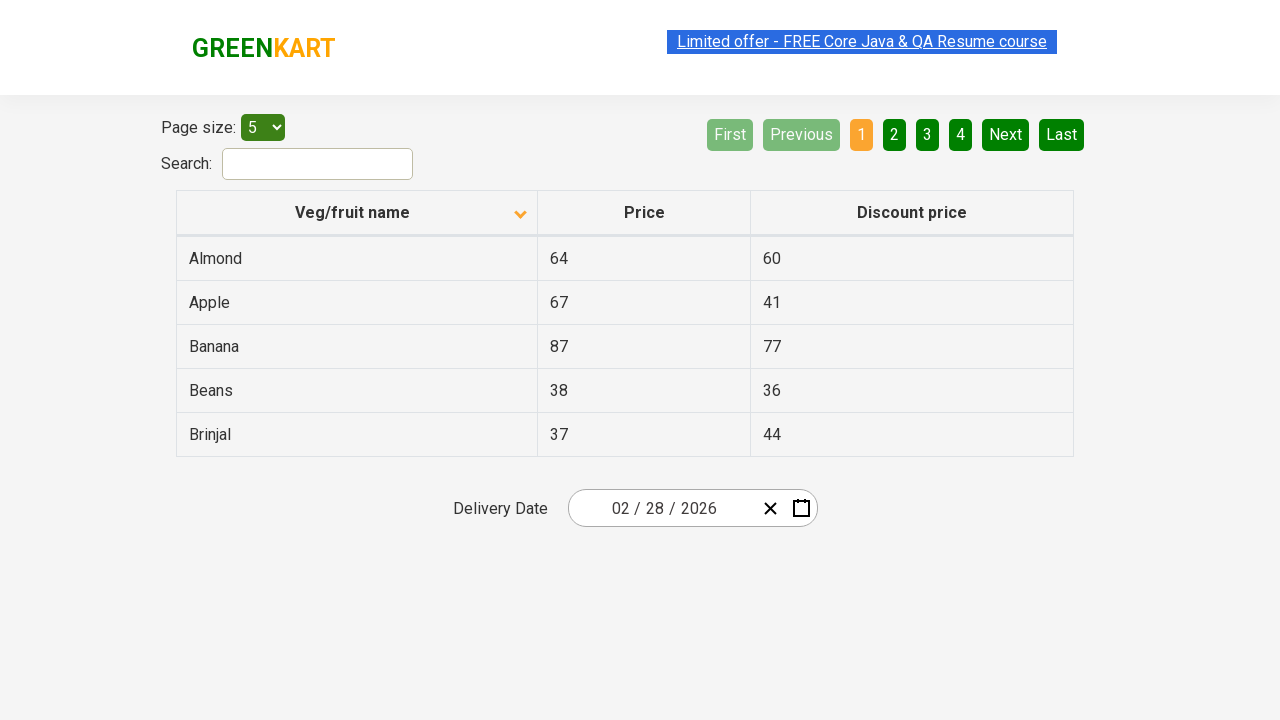

Retrieved all vegetable name elements from first column
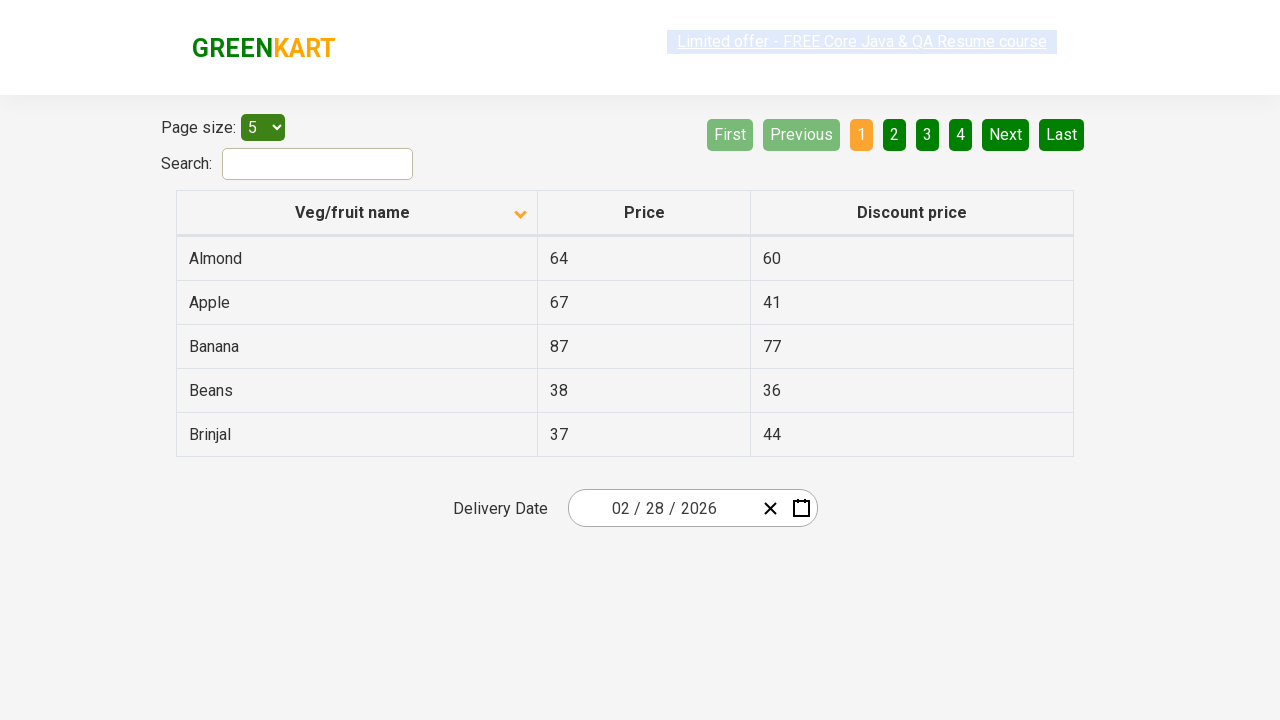

Extracted text content from all vegetable name elements
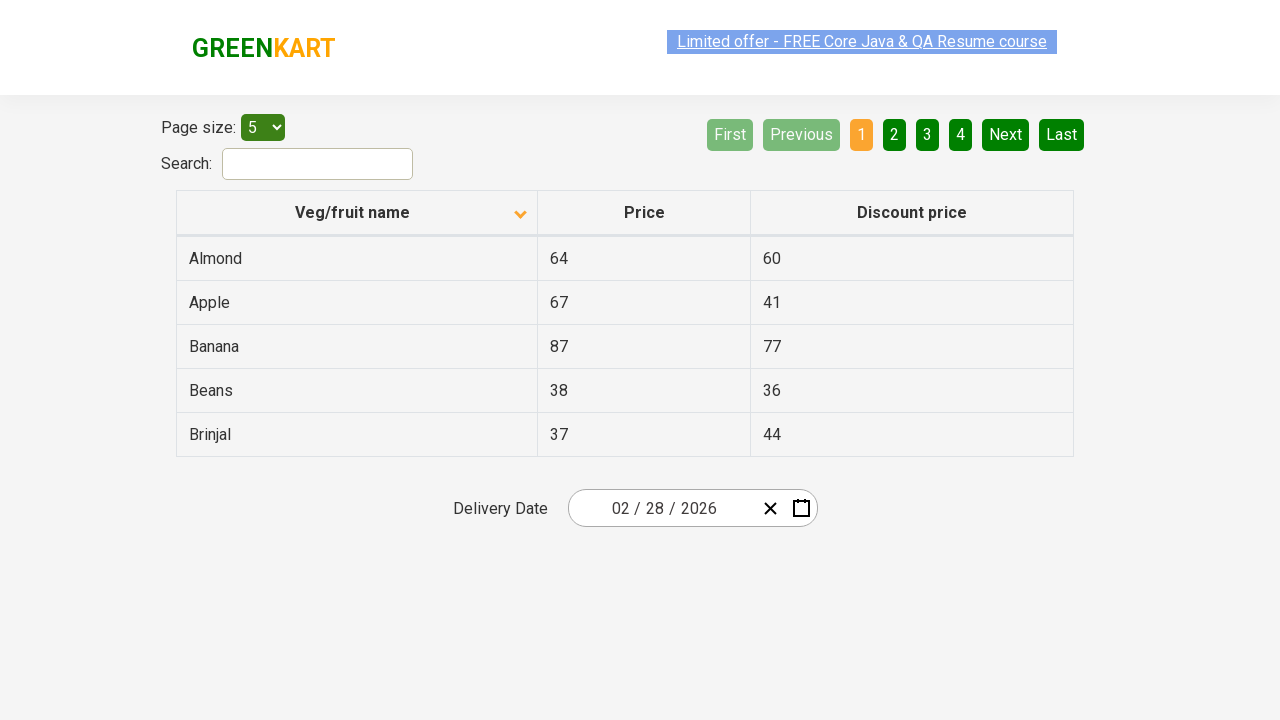

Created sorted copy of vegetable names for comparison
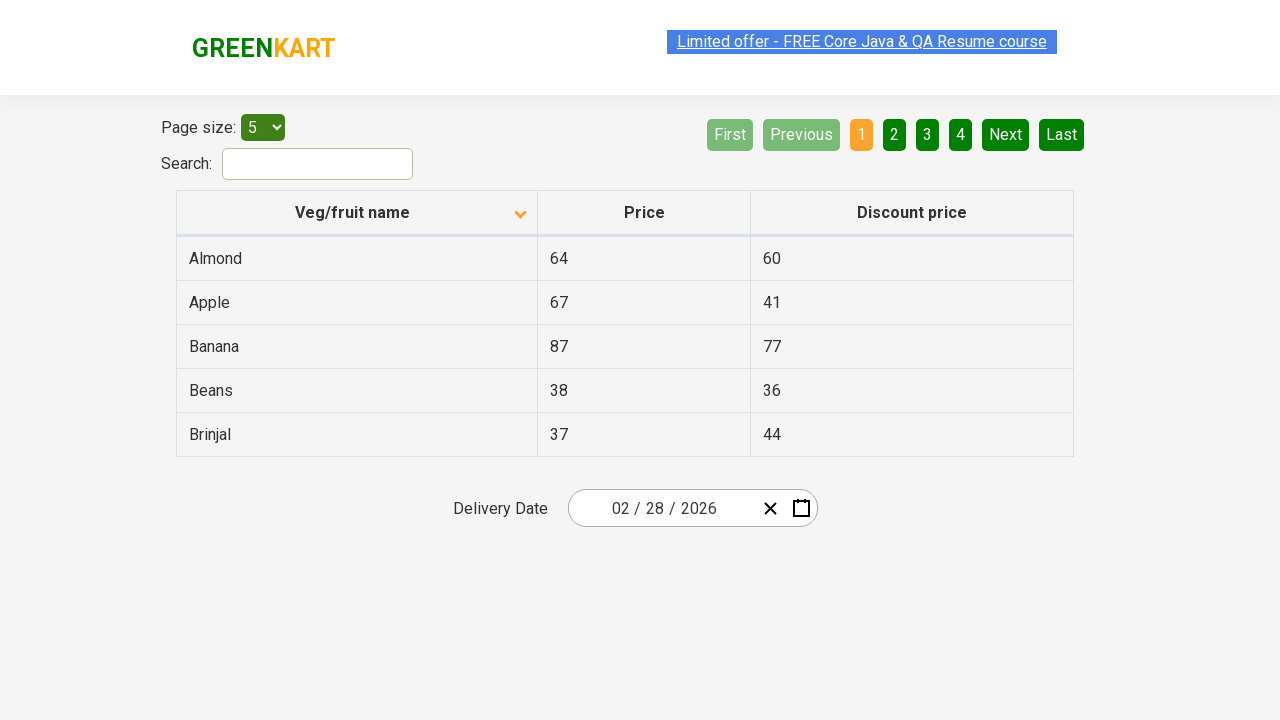

Verified that table is sorted alphabetically by vegetable name
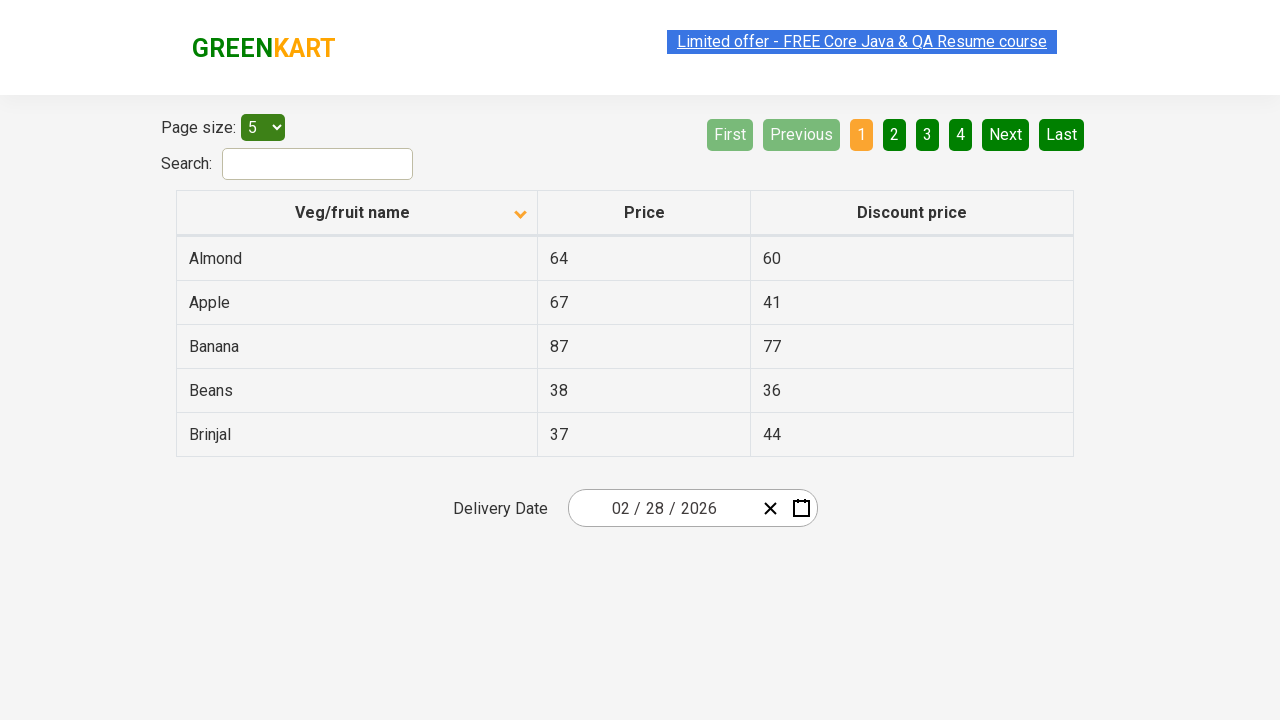

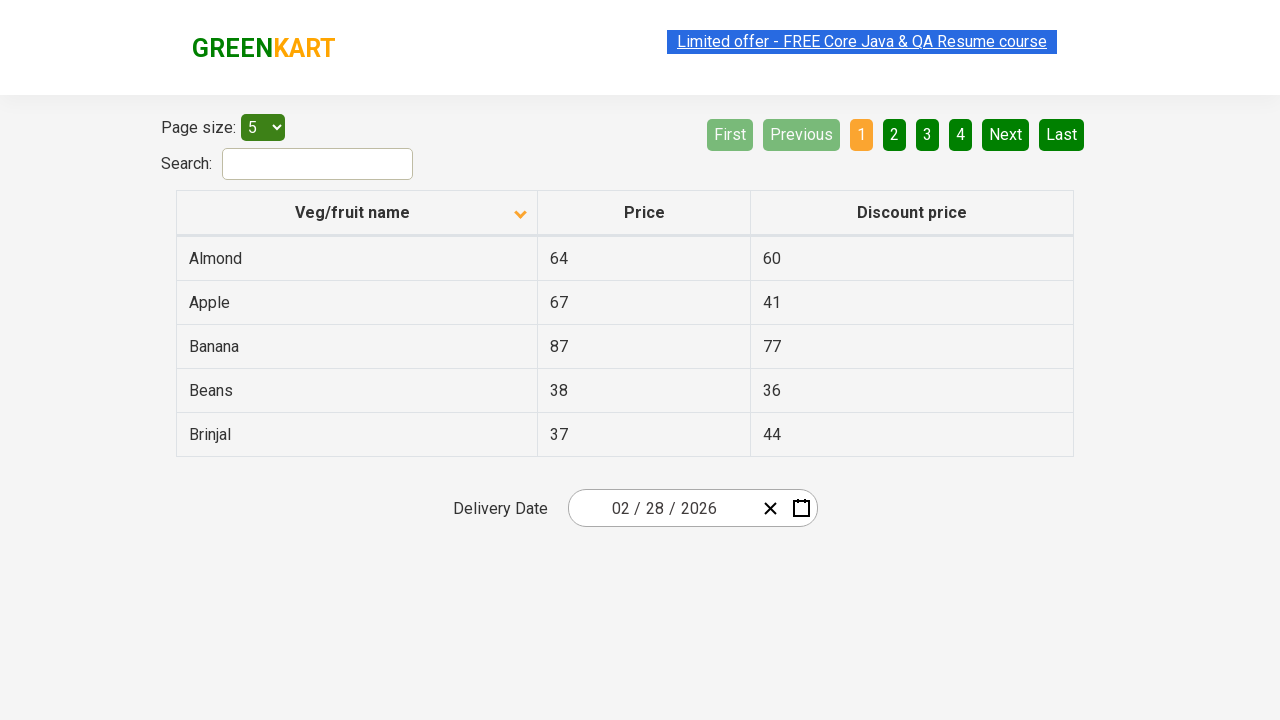